Fills out a sign-up form with first name, last name, and email, then submits the form

Starting URL: http://secure-retreat-92358.herokuapp.com/

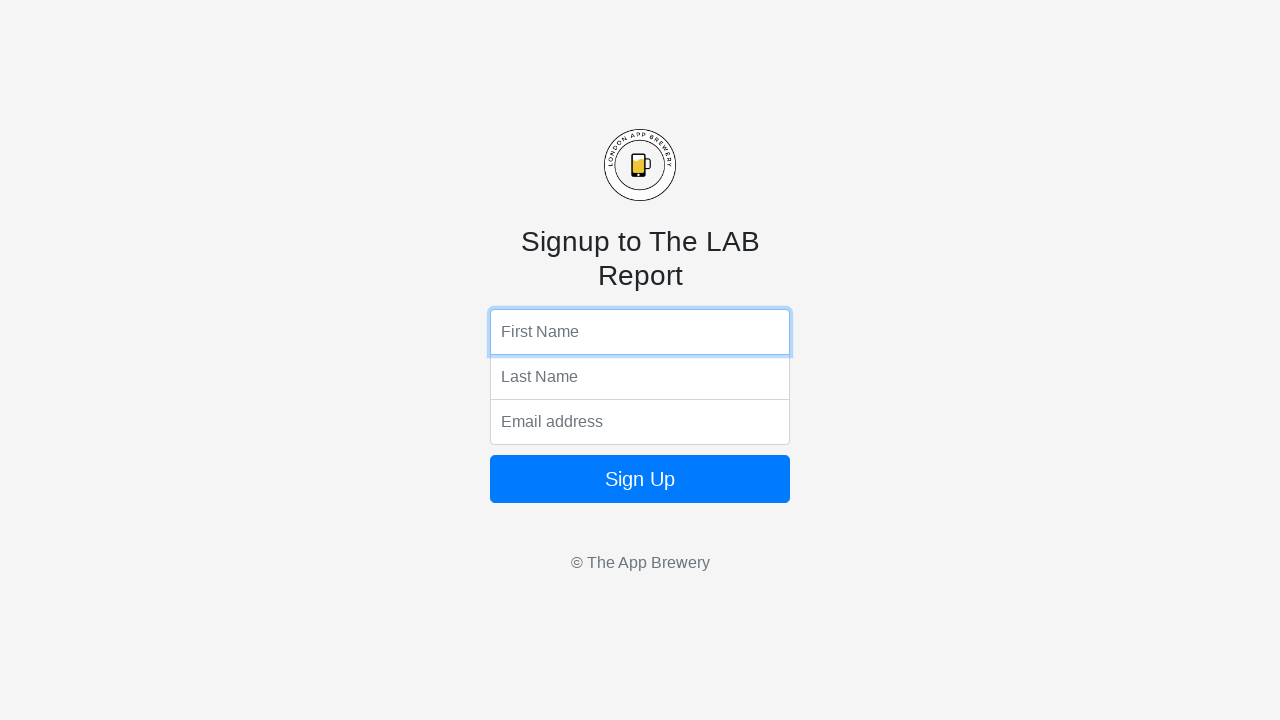

Filled first name field with 'Andreas' on .top
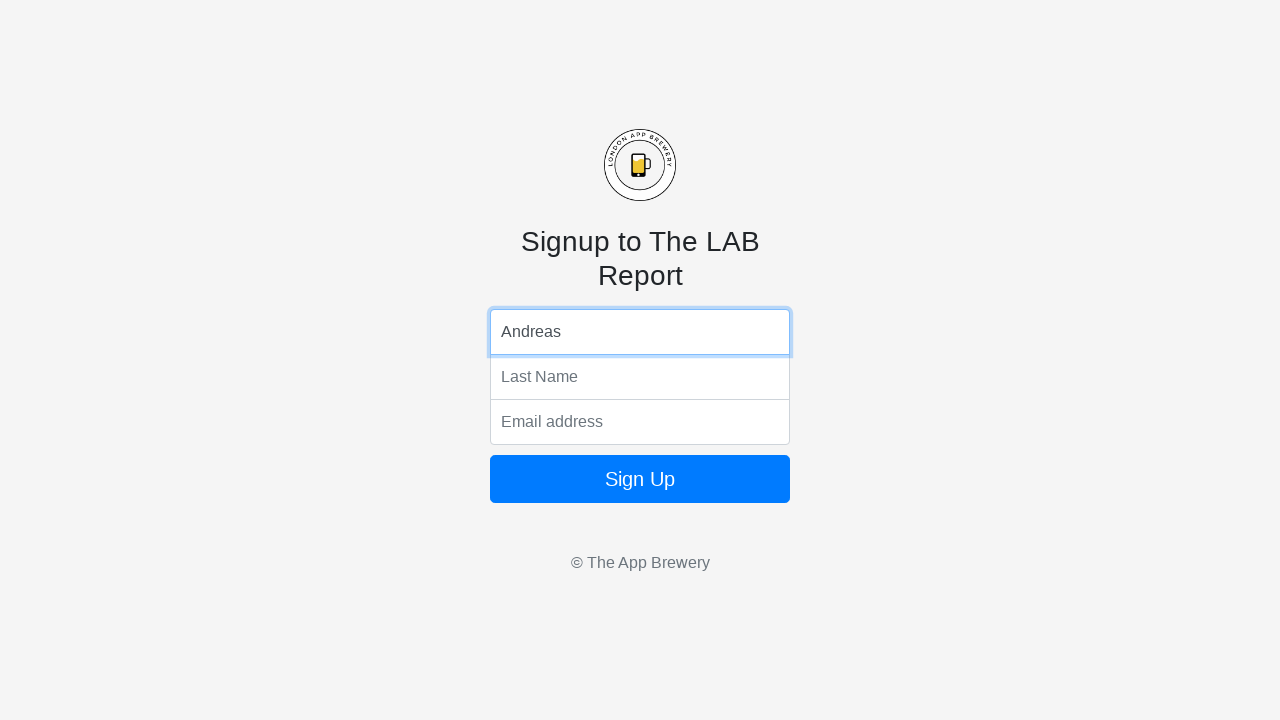

Filled last name field with 'Andreas' on .middle
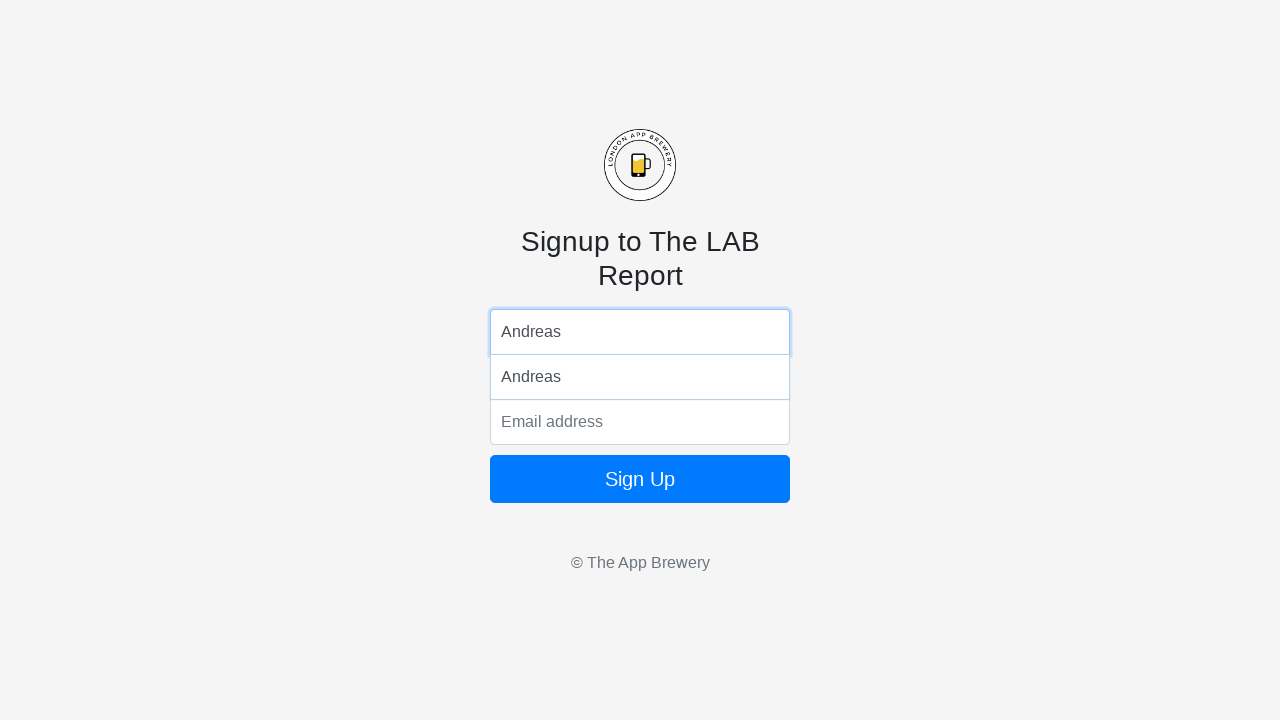

Filled email field with 'blaze796@gmail.com' on .bottom
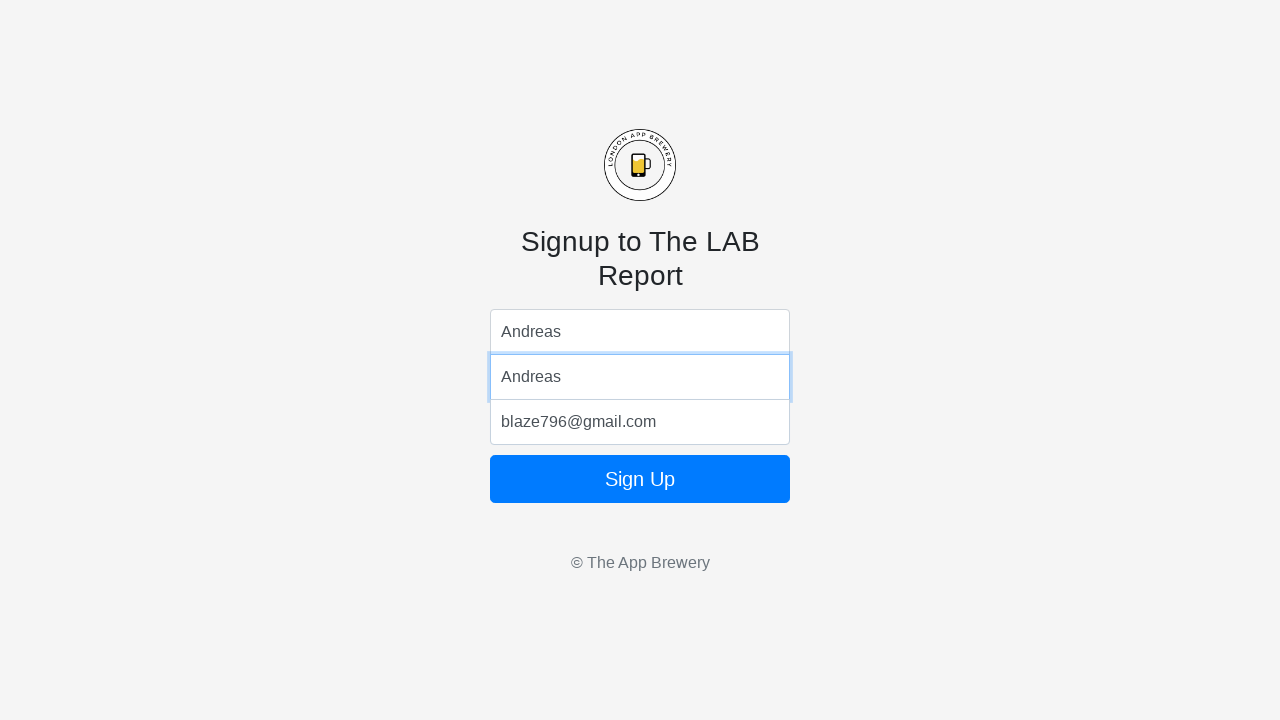

Clicked sign up button to submit form at (640, 479) on .btn-block
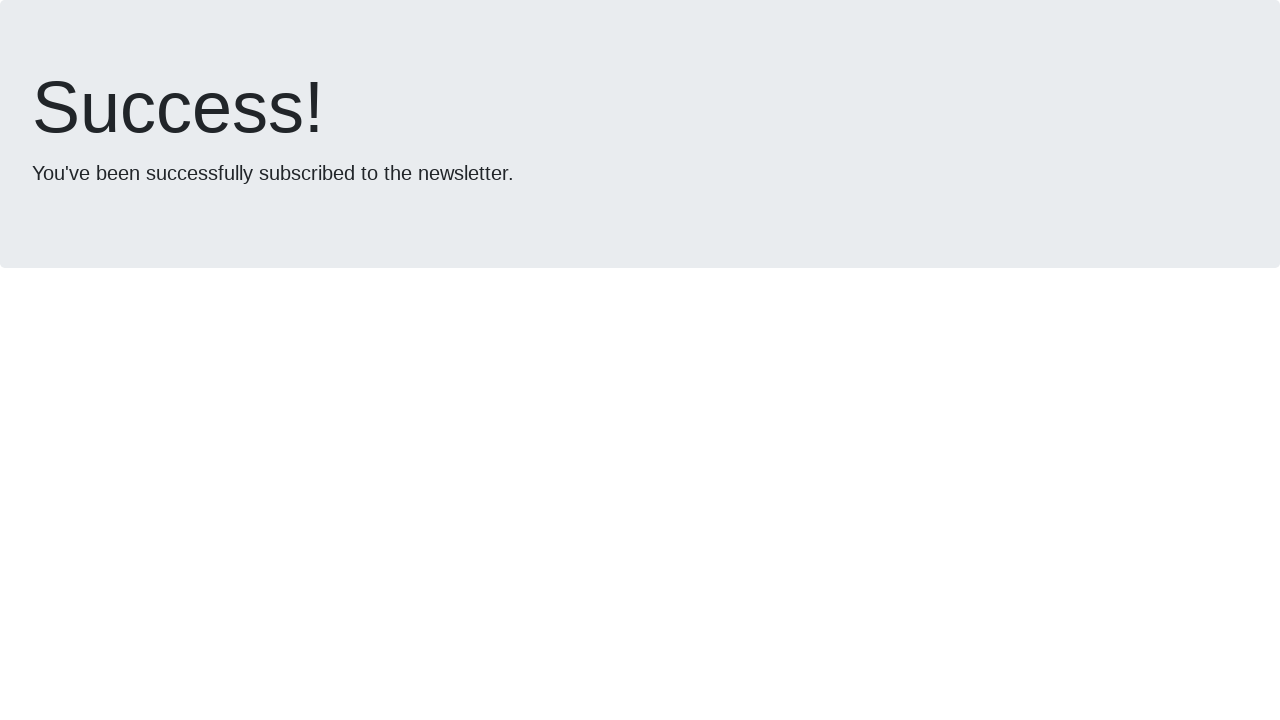

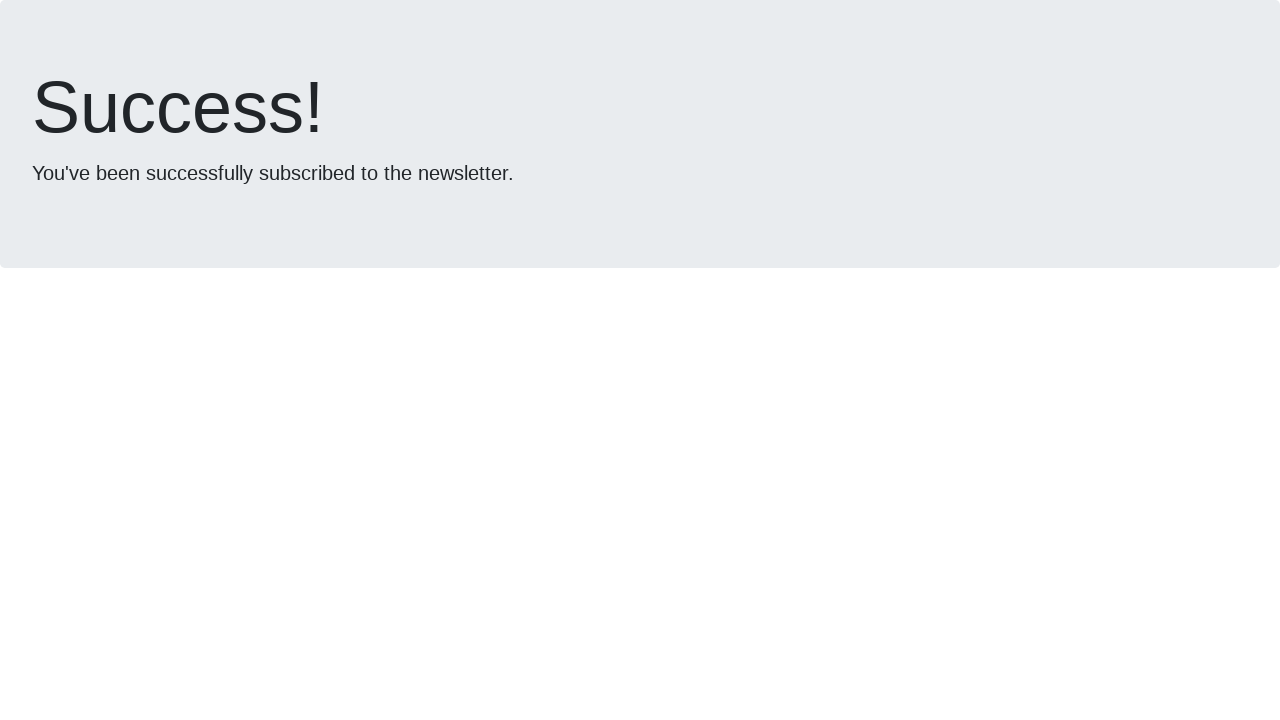